Tests the EU country page by navigating to it and scrolling through the page content using PageDown key presses

Starting URL: https://water.europa.eu/freshwater/countries/uwwt/european-union

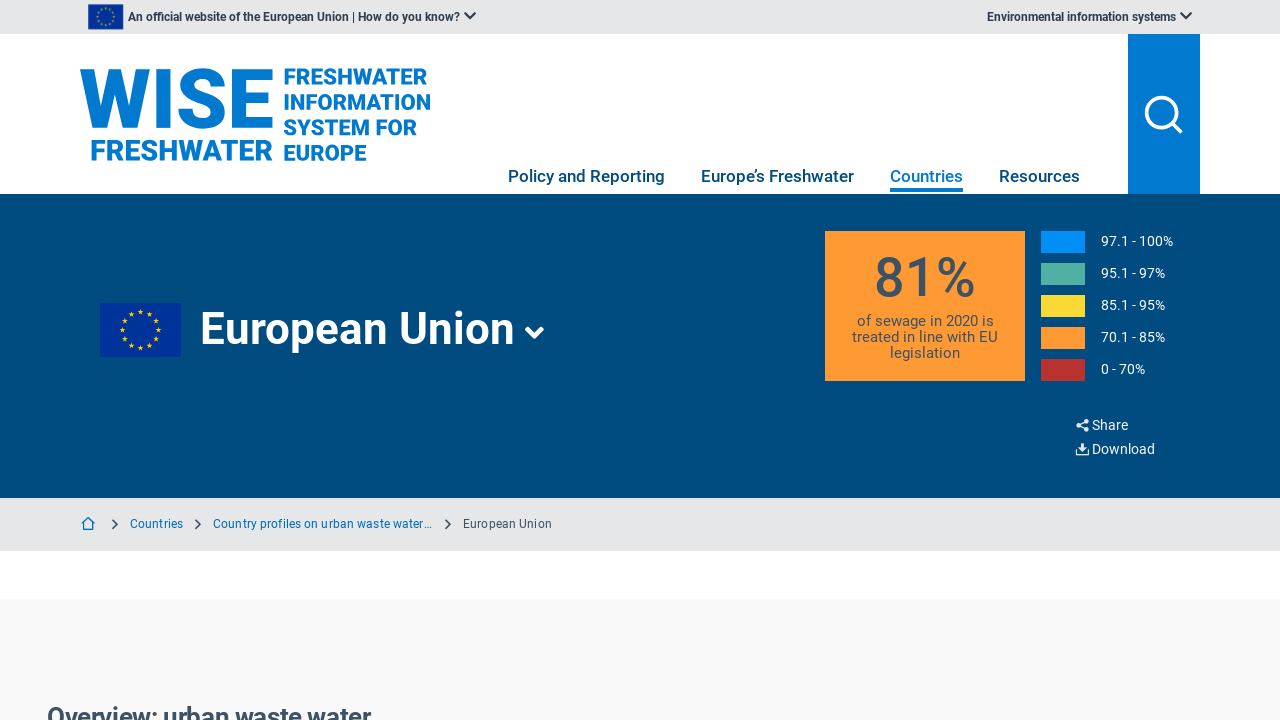

EU country page loaded with networkidle state
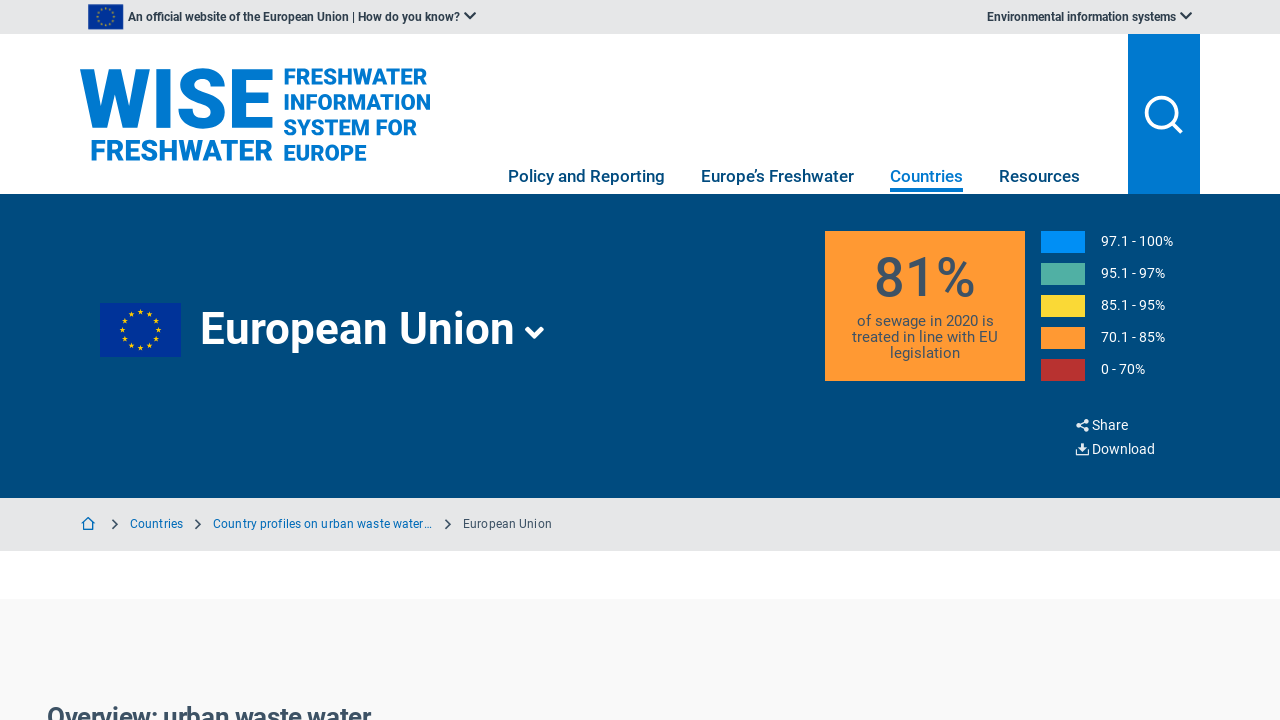

Pressed PageDown key to scroll down page
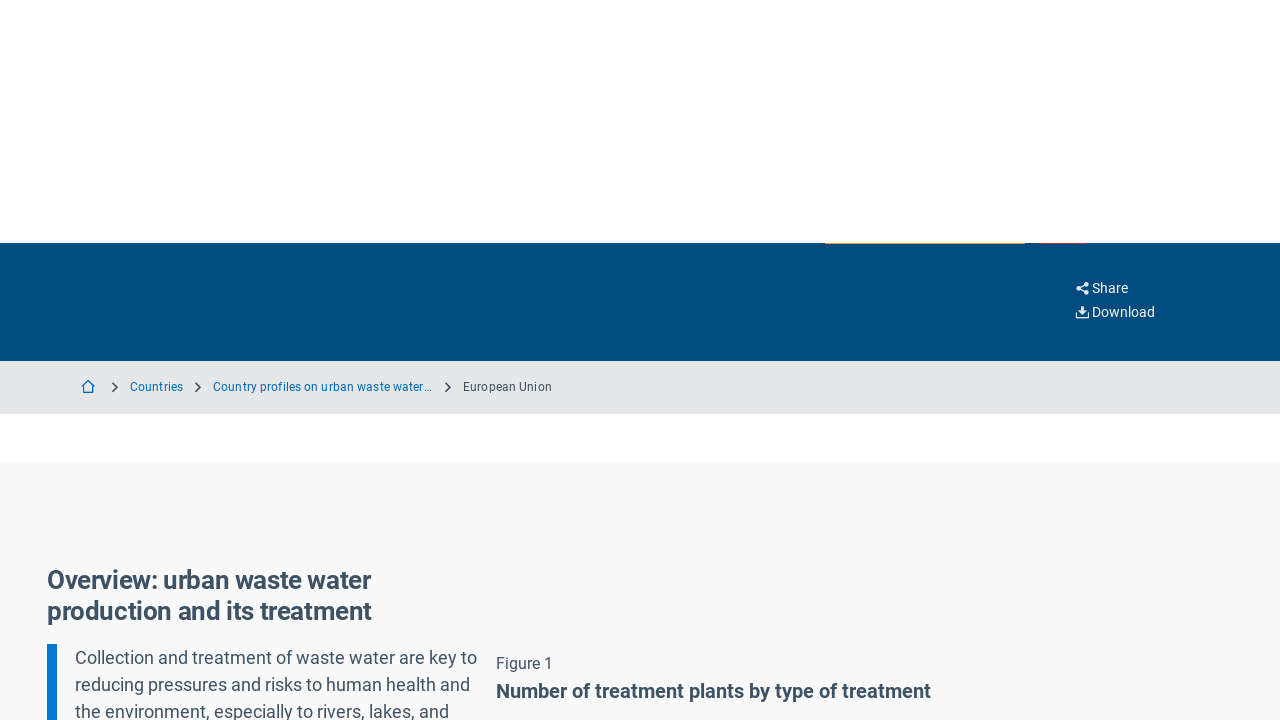

Waited 1 second for content to settle
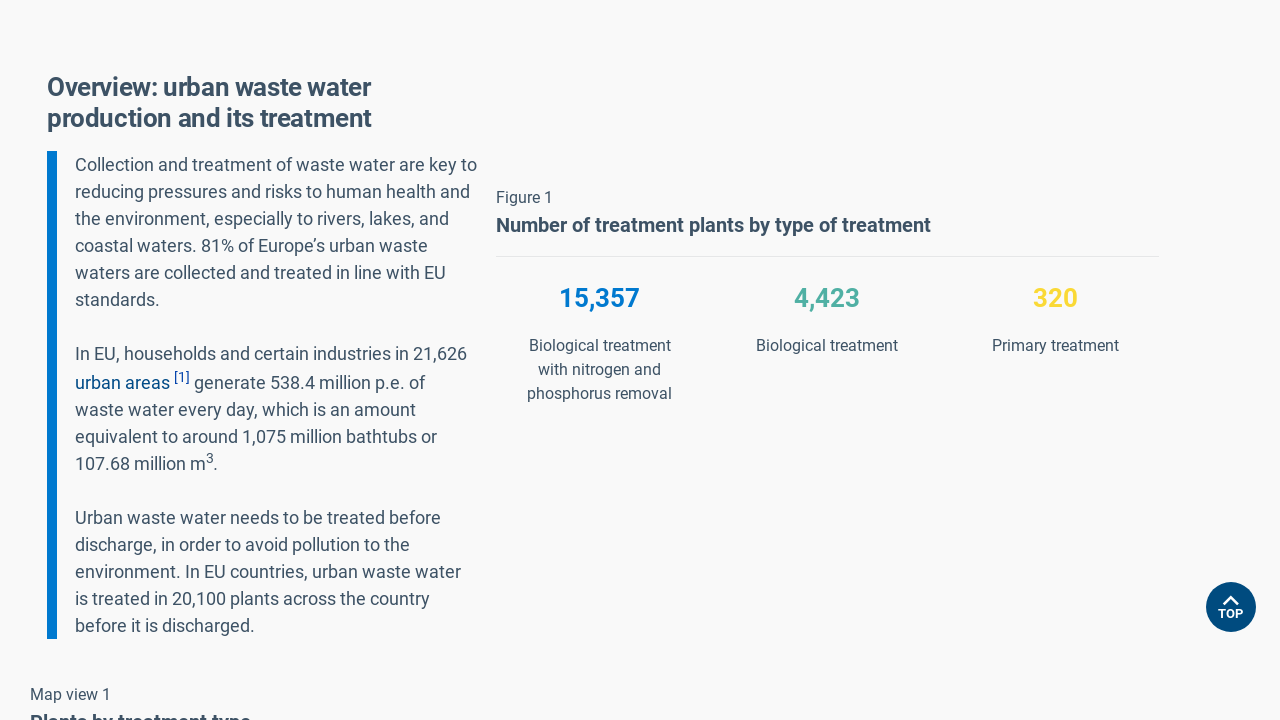

Pressed PageDown key again to continue scrolling
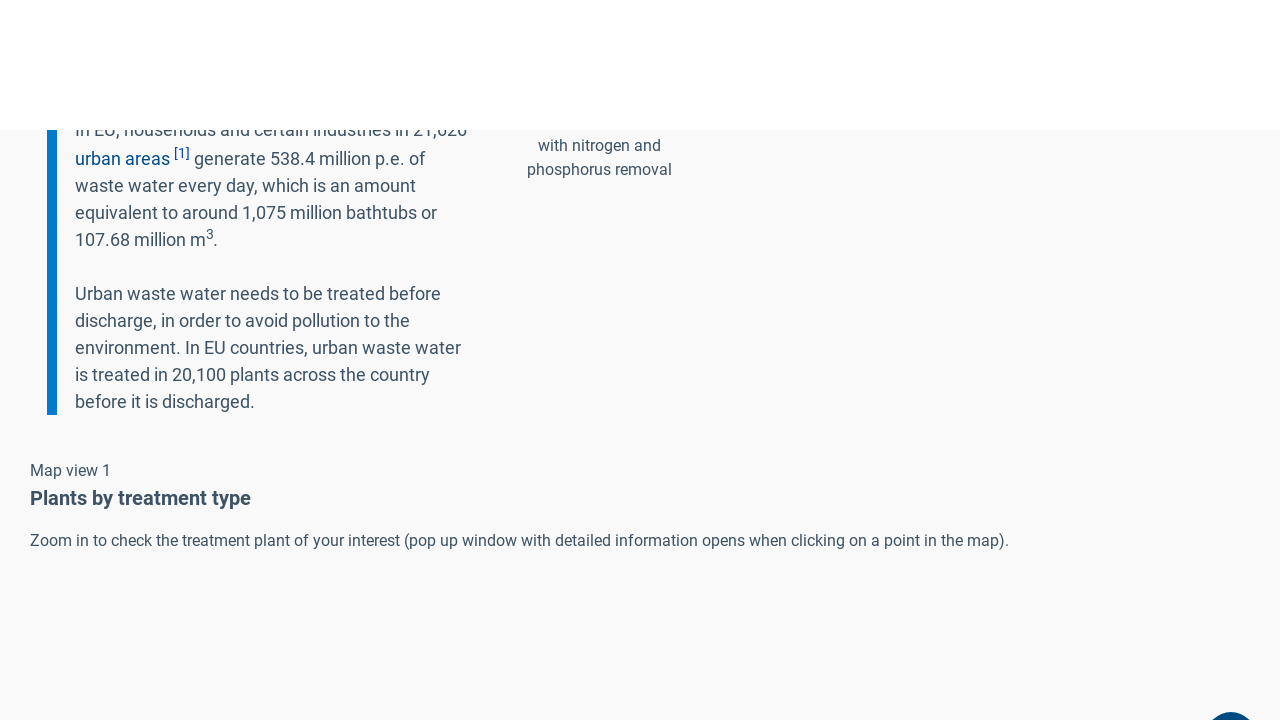

Waited 1 second for content to settle
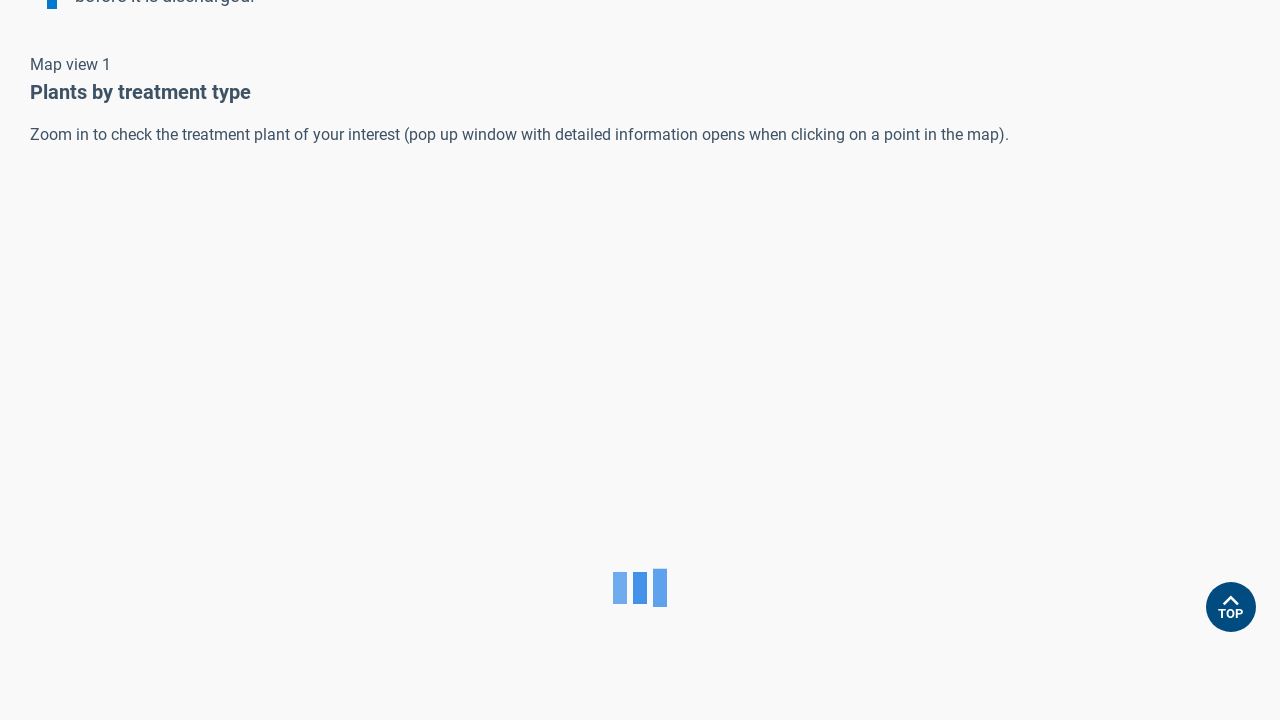

Pressed PageDown key a third time to scroll further
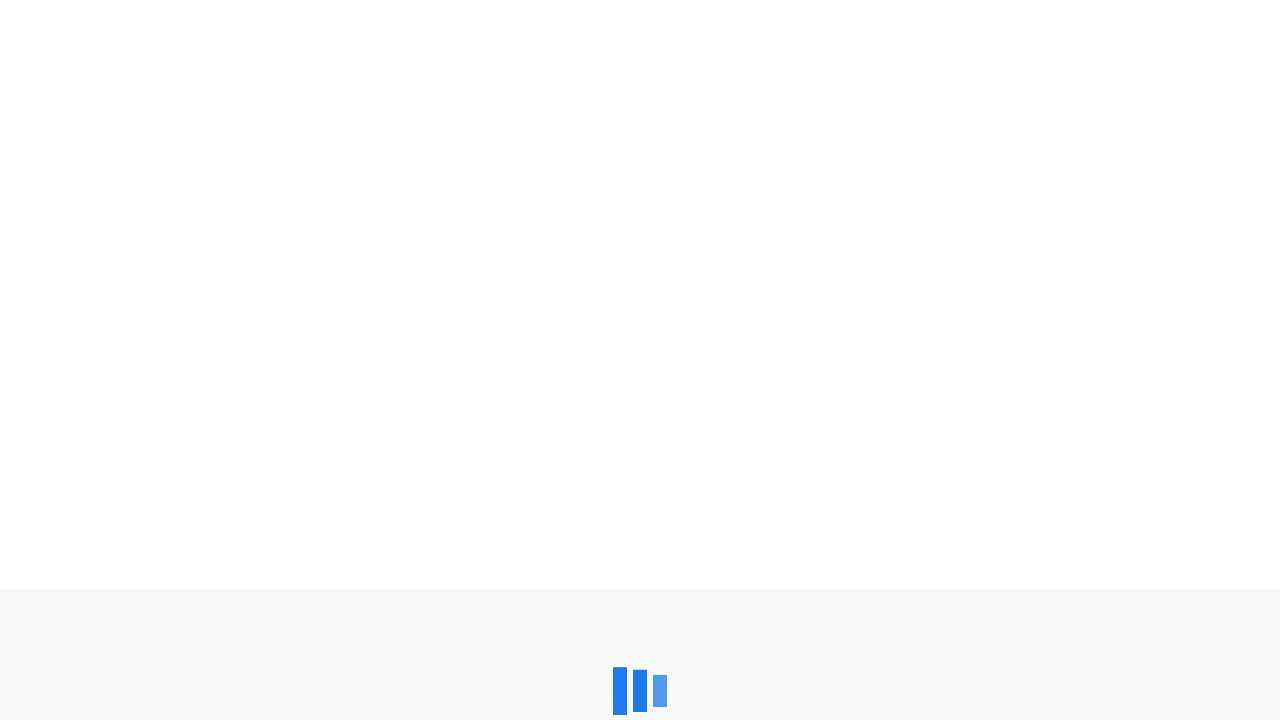

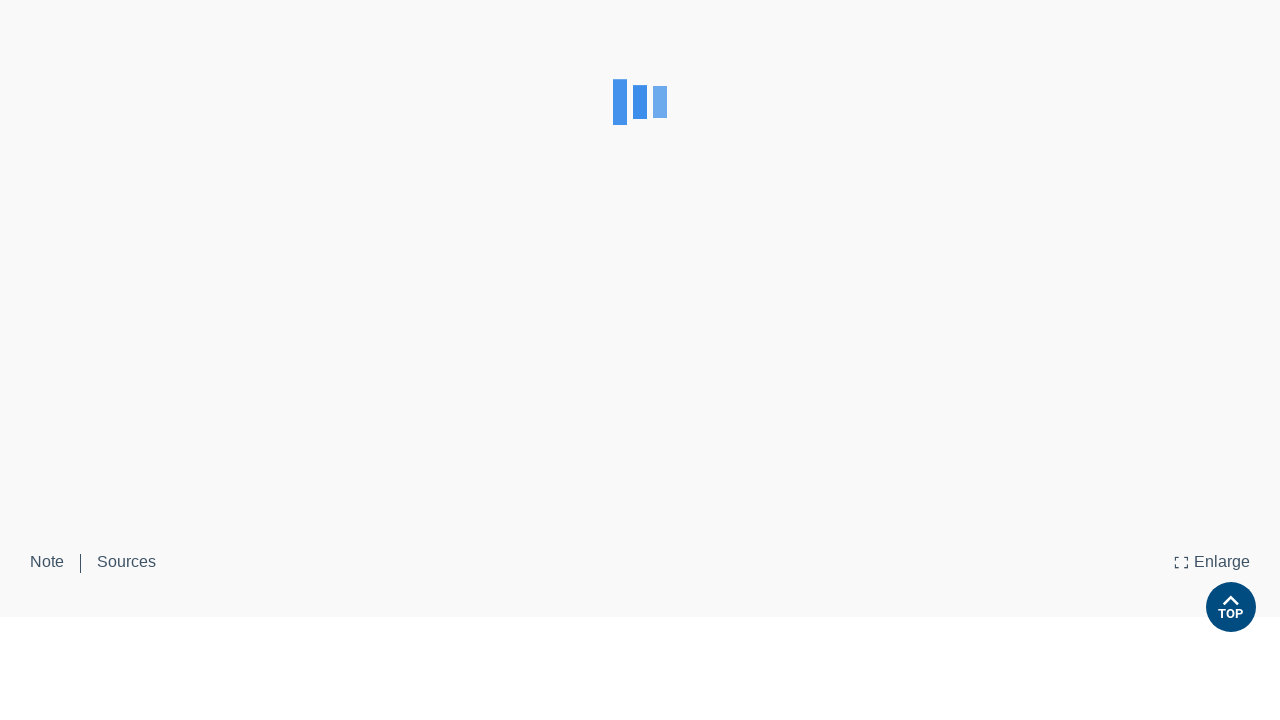